Tests Google Forms radio button and checkbox interactions by selecting options, verifying their states, and toggling checkboxes

Starting URL: https://docs.google.com/forms/d/e/1FAIpQLSfiypnd69zhuDkjKgqvpID9kwO29UCzeCVrGGtbNPZXQok0jA/viewform

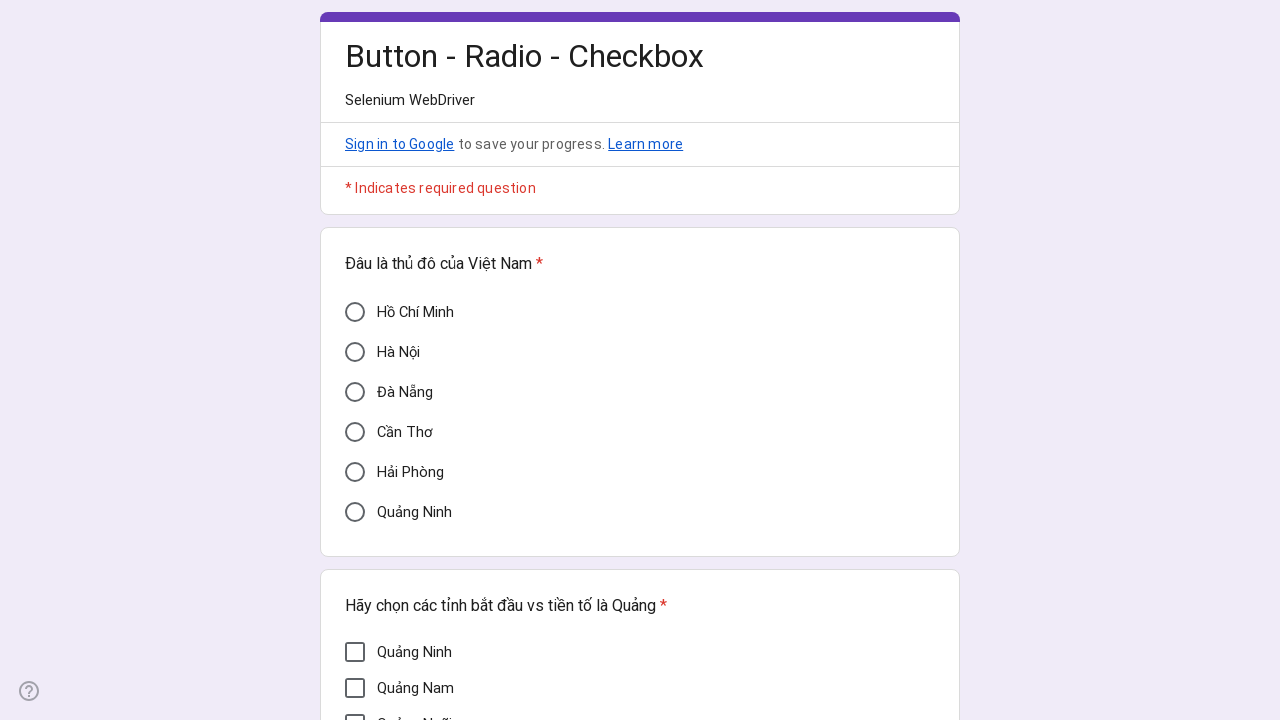

Clicked on 'Cần Thơ' radio button at (355, 432) on div[aria-label='Cần Thơ']
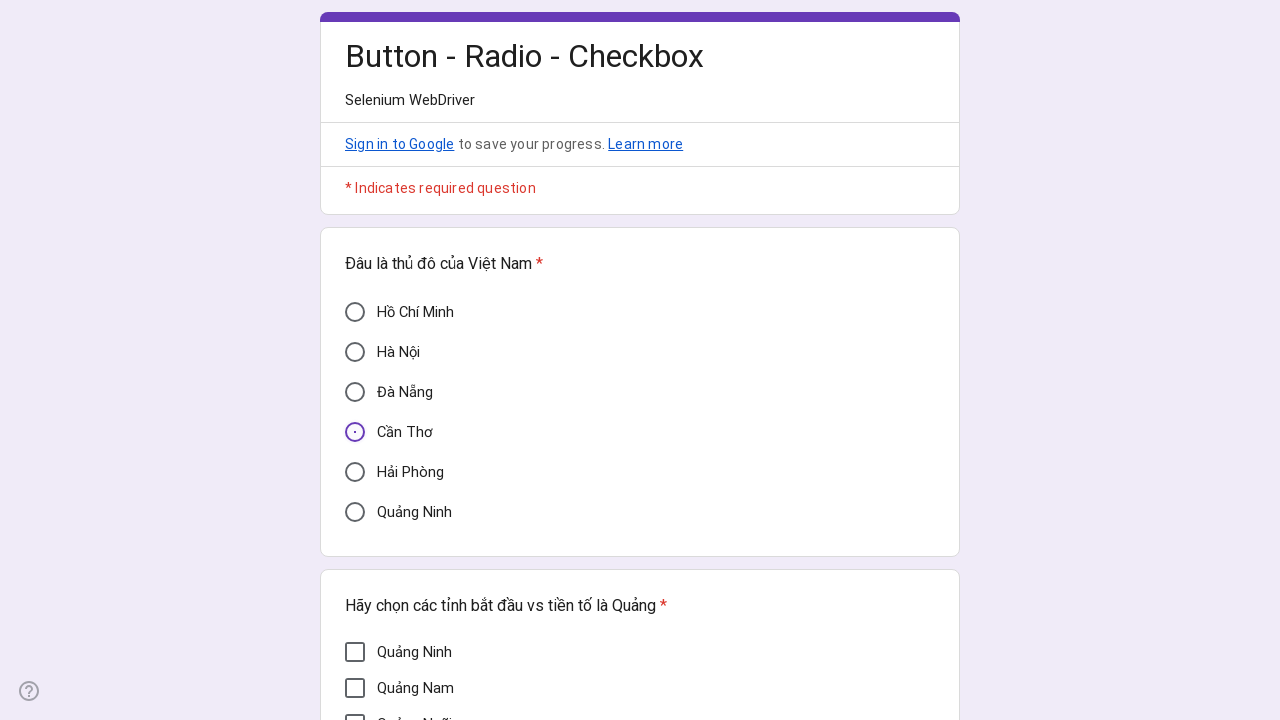

Waited for 'Cần Thơ' radio button to be checked
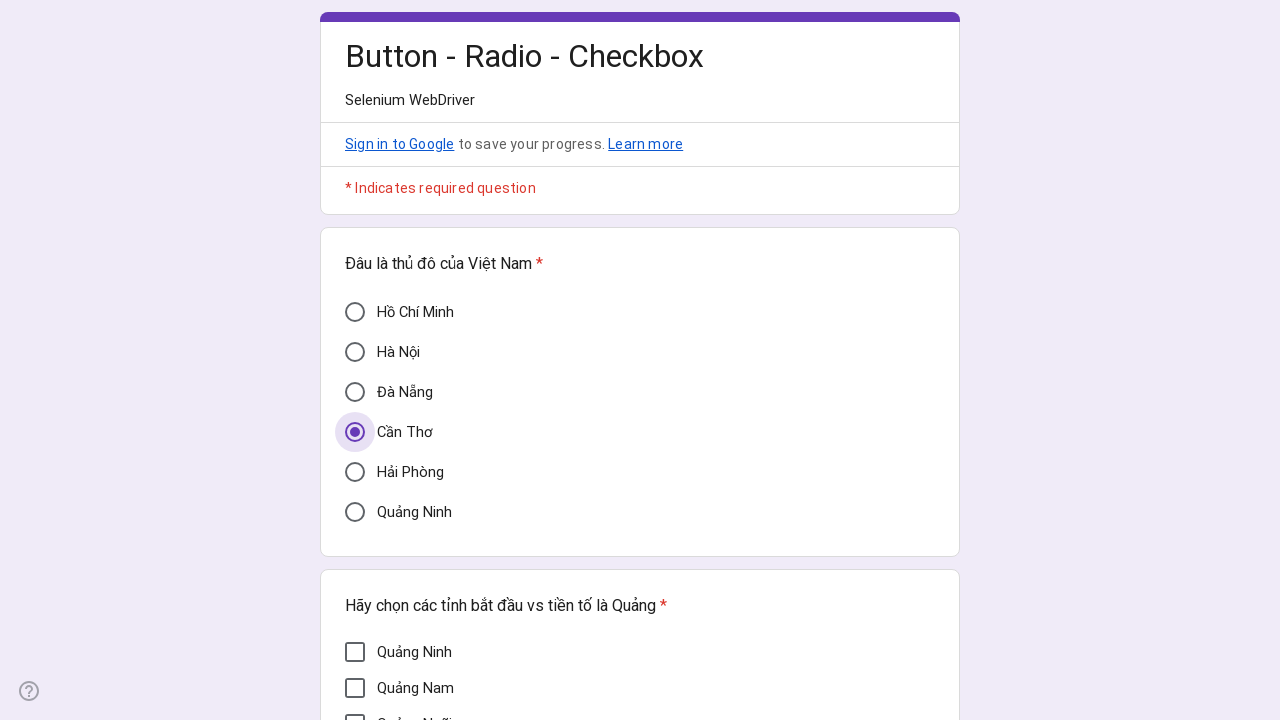

Clicked on 'Mì Quảng' checkbox to check it at (355, 377) on div[aria-label='Mì Quảng']
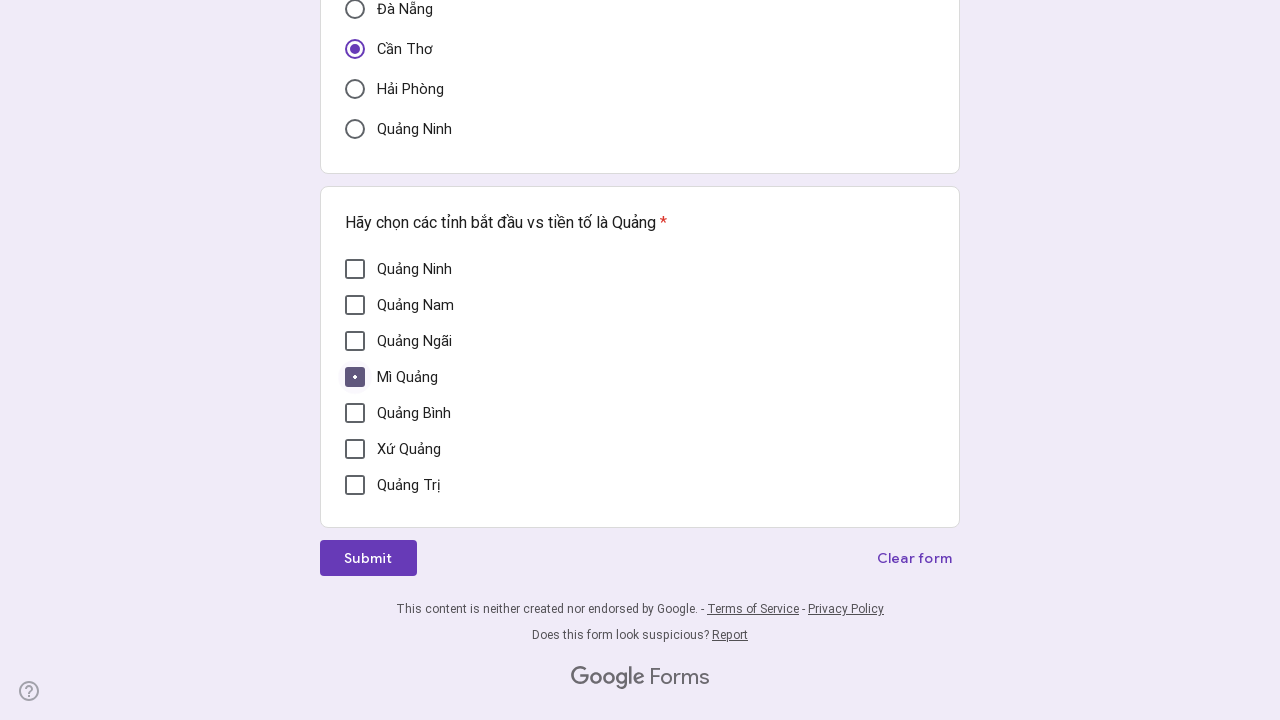

Waited for 'Mì Quảng' checkbox state to change
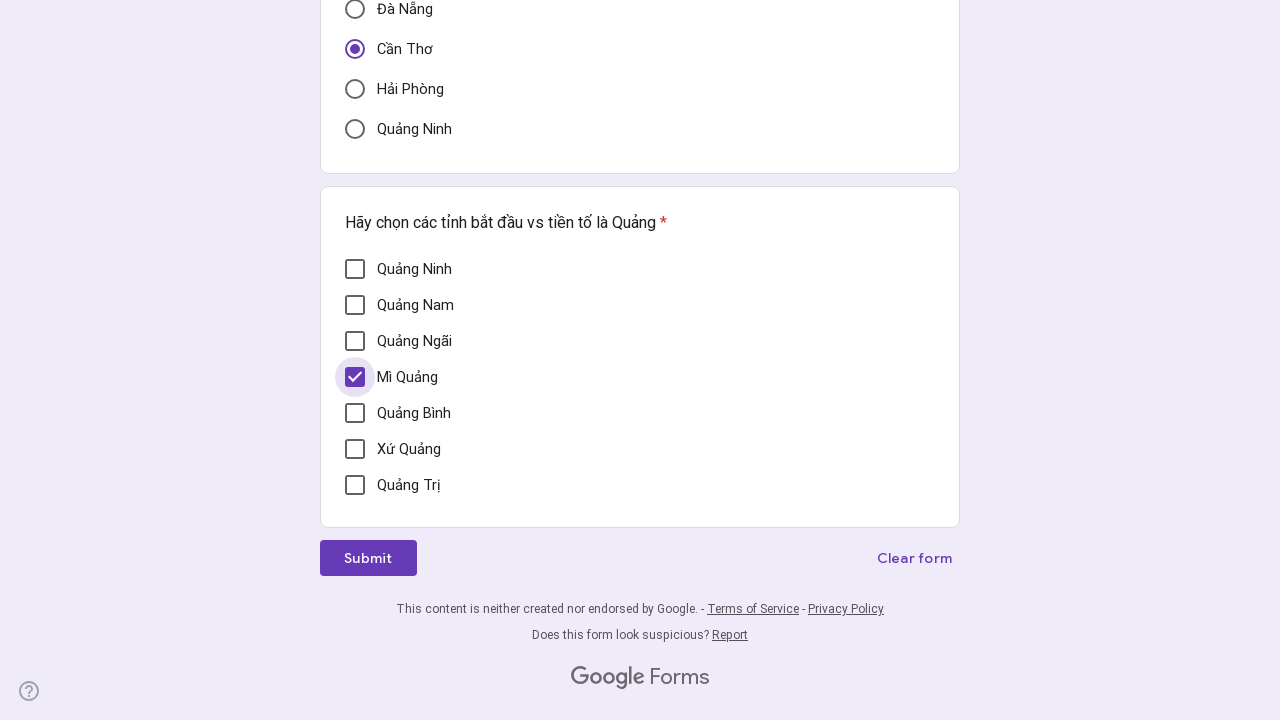

Clicked on 'Mì Quảng' checkbox to uncheck it at (355, 377) on div[aria-label='Mì Quảng']
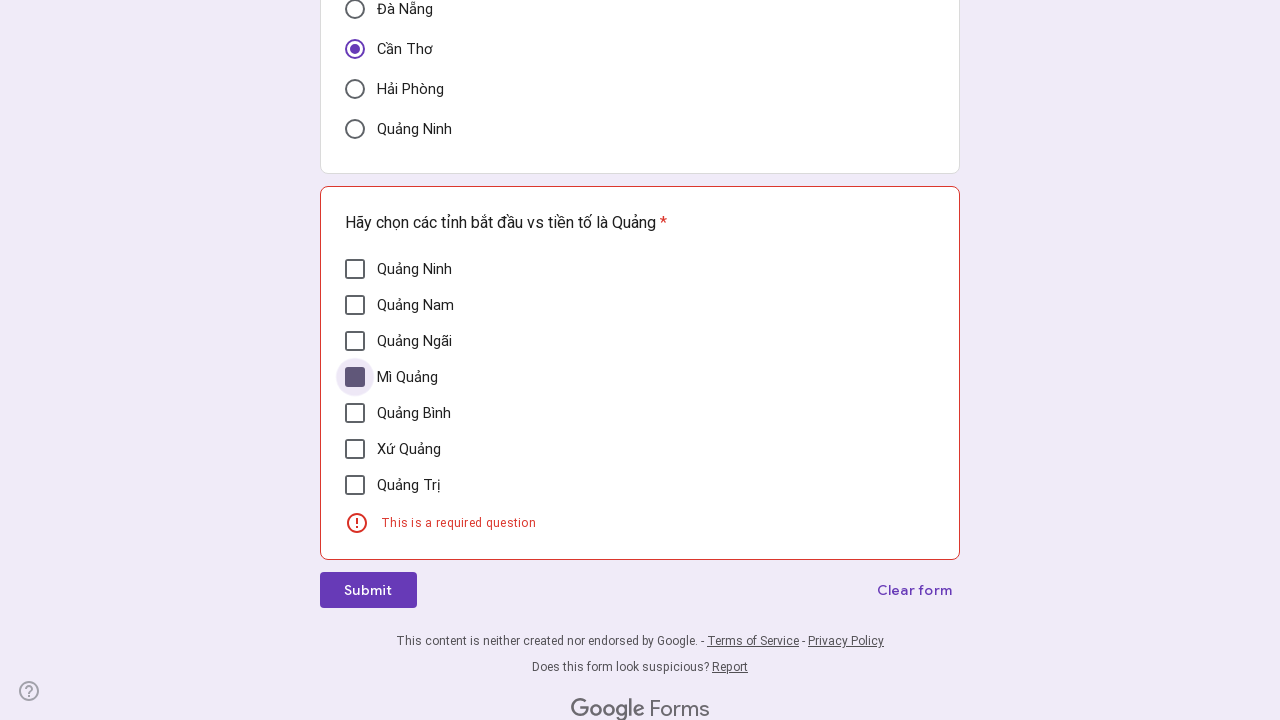

Waited for final checkbox state
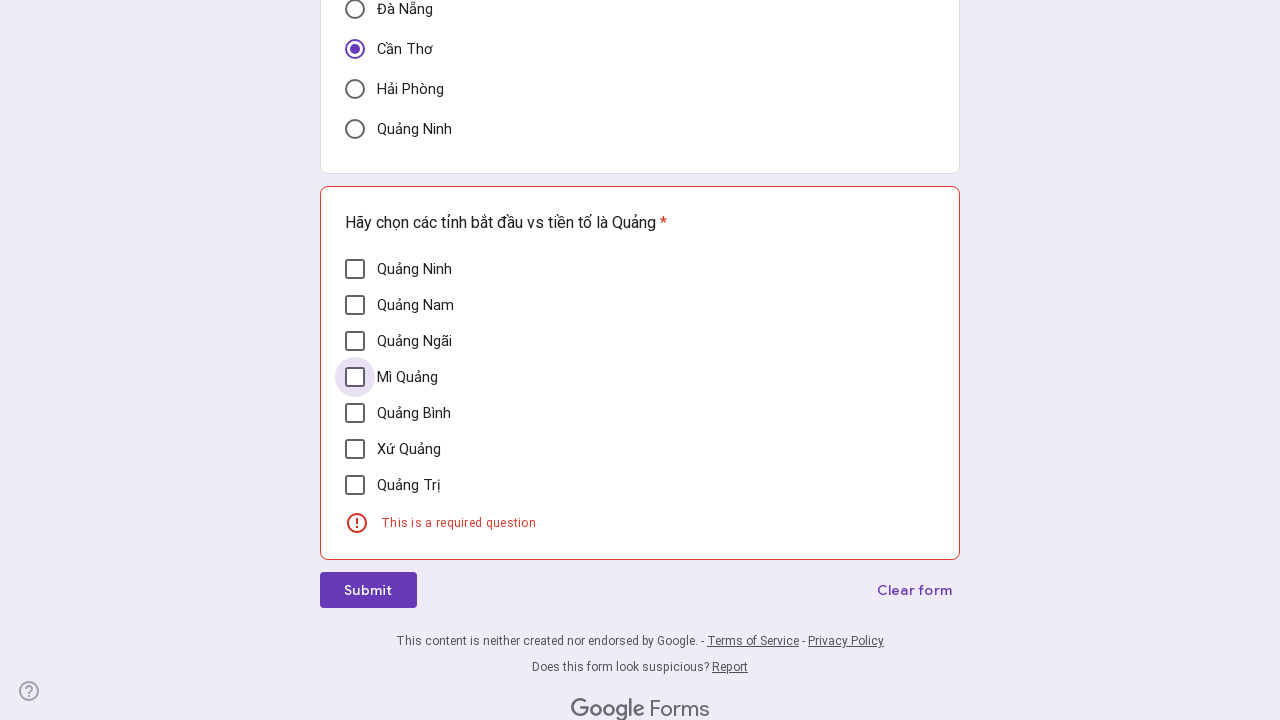

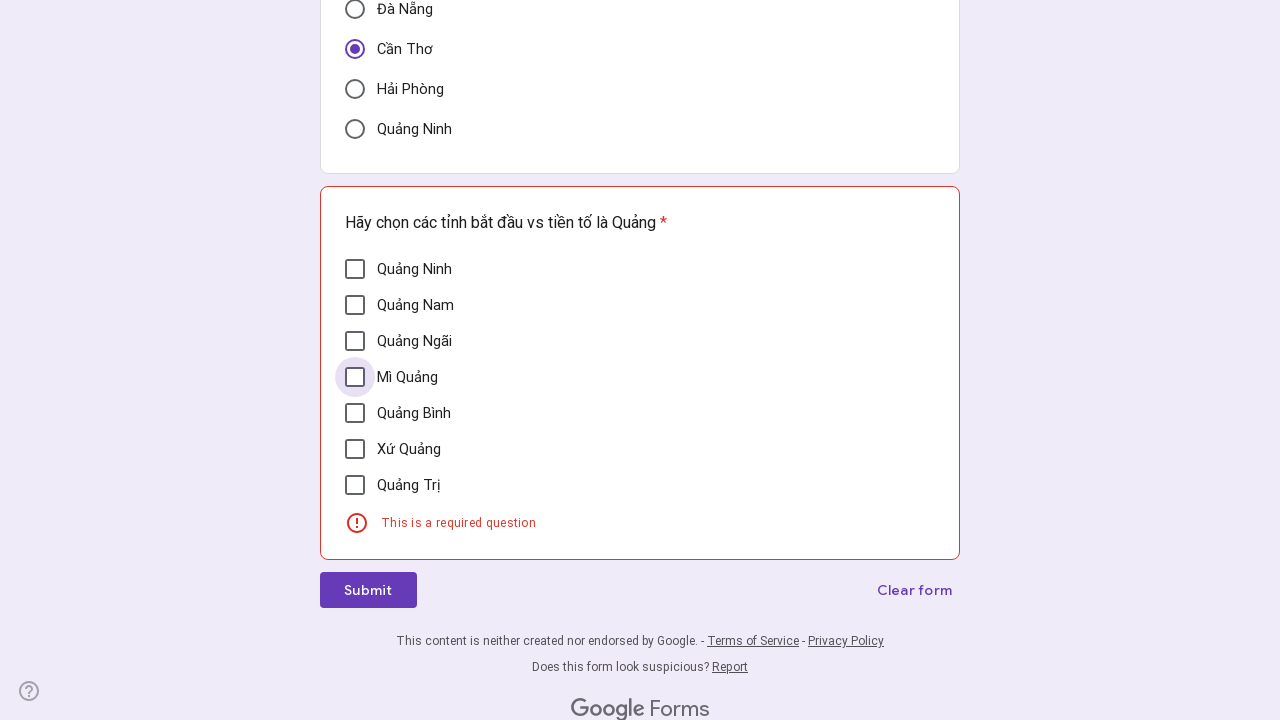